Tests date picker functionality by clicking on the date picker input, waiting for the calendar to appear, and selecting the 31st day from the calendar.

Starting URL: https://testautomationpractice.blogspot.com/

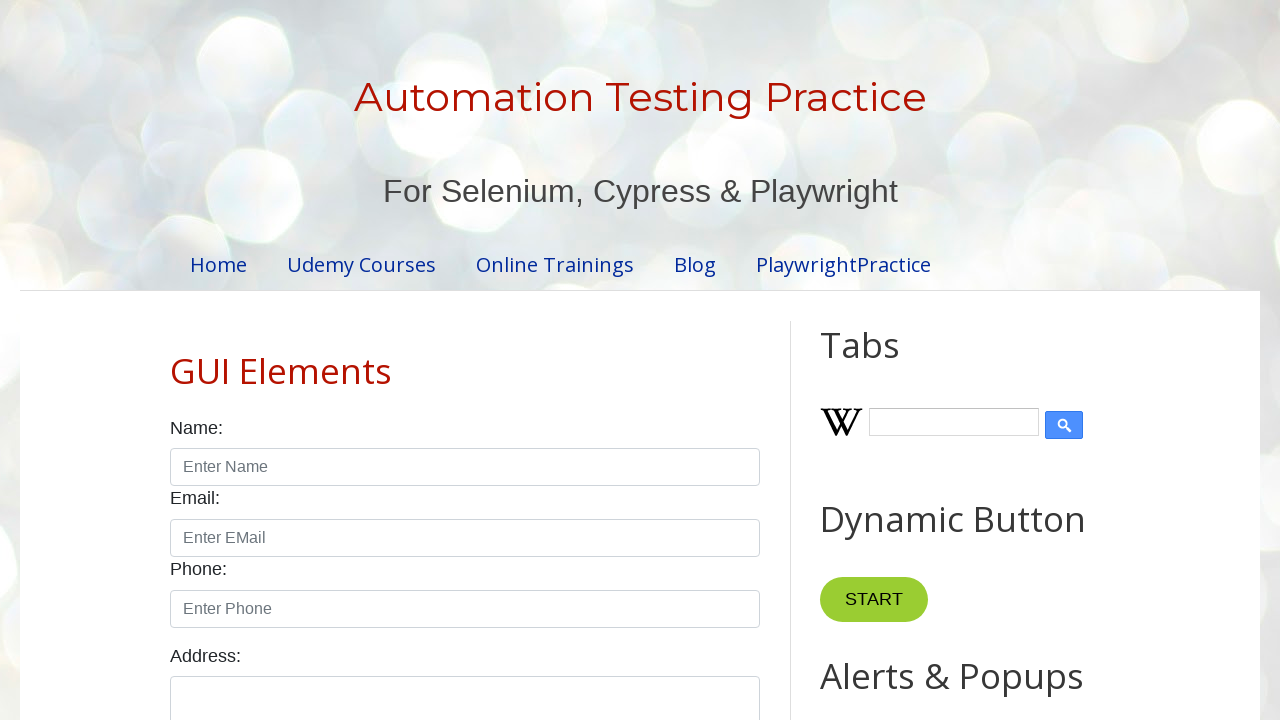

Clicked on the date picker input to open the calendar at (515, 360) on xpath=//input[@id='datepicker']
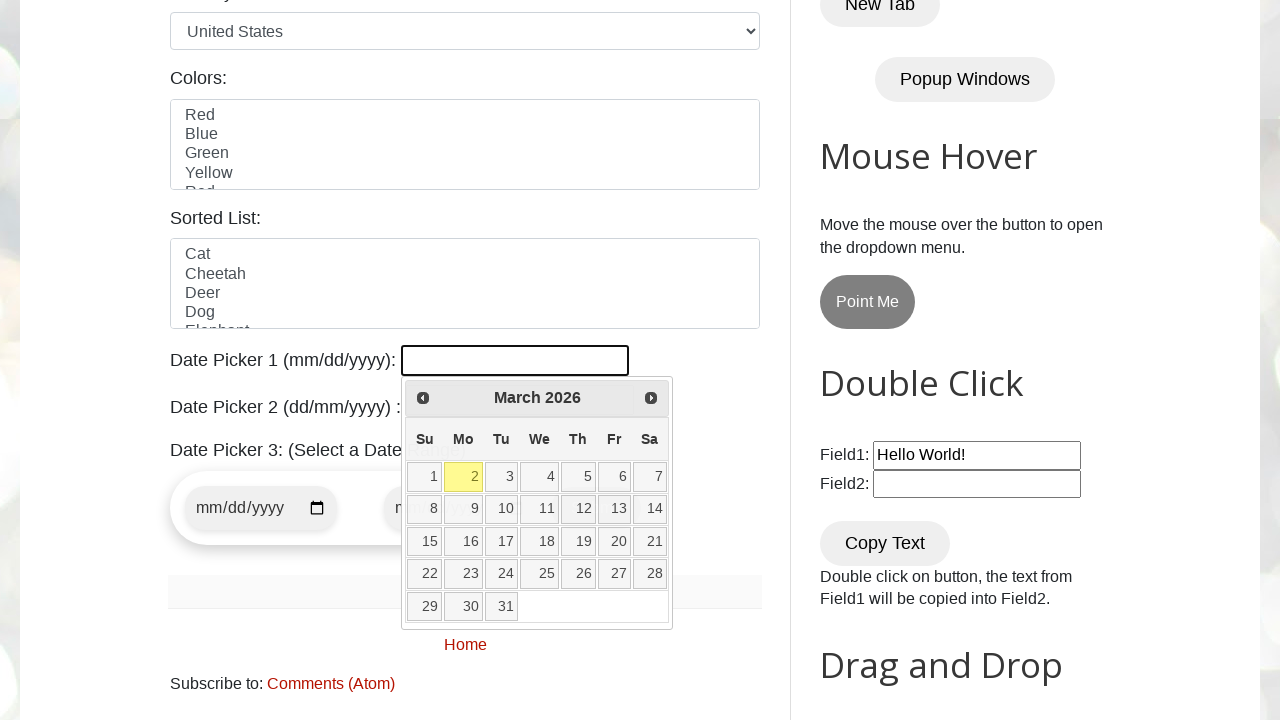

Waited for the calendar to appear
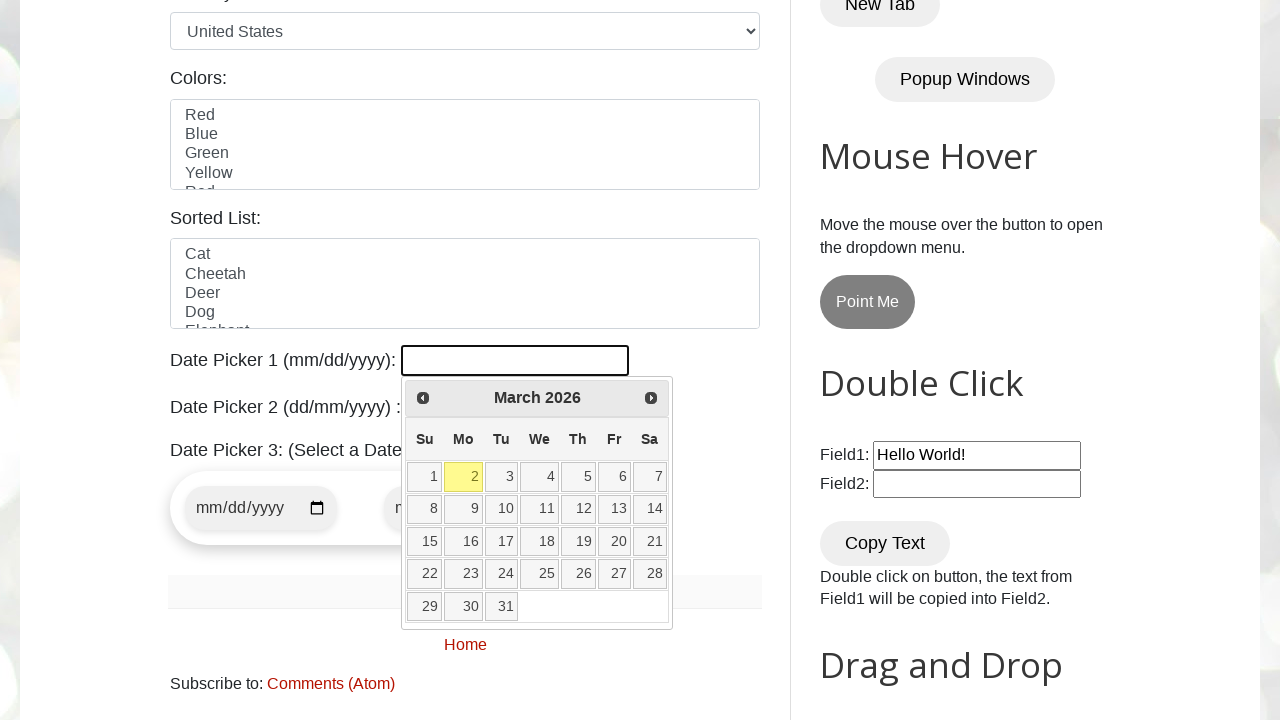

Retrieved all date cells from calendar, found 35 cells
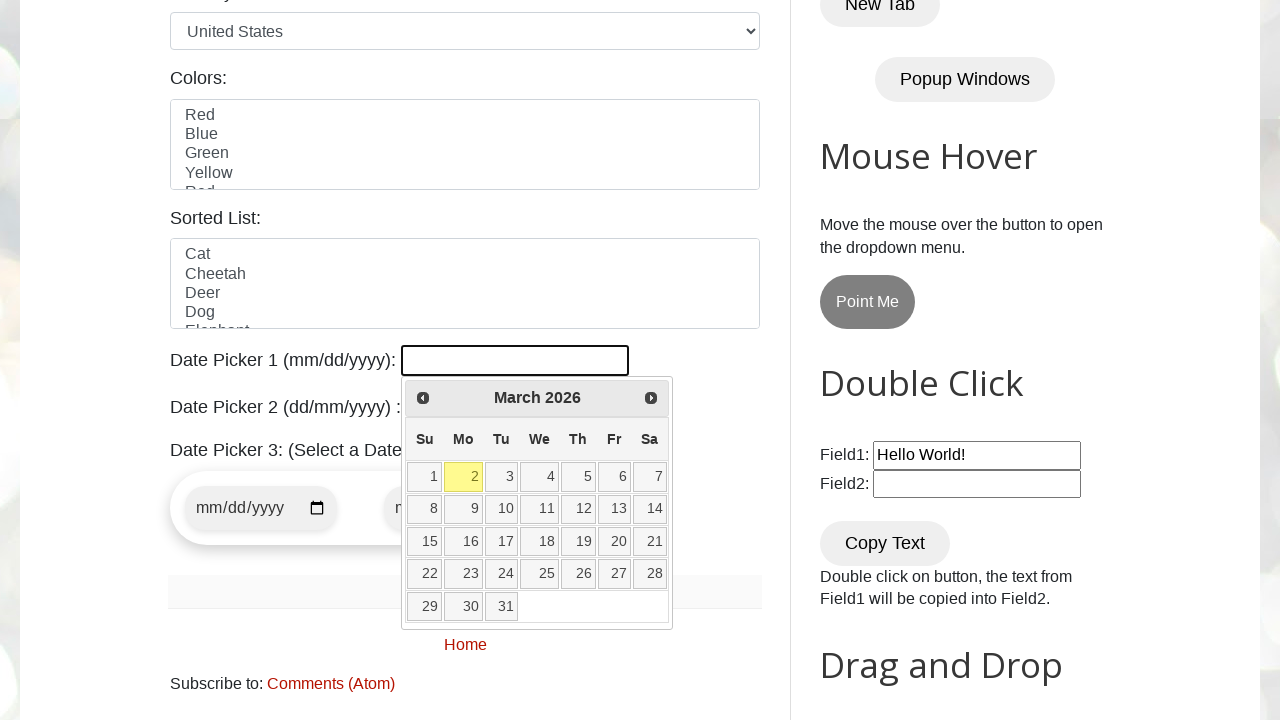

Clicked on the 31st day in the calendar at (502, 606) on xpath=//table[contains(@class, 'ui-datepicker-calendar')]//td >> nth=30
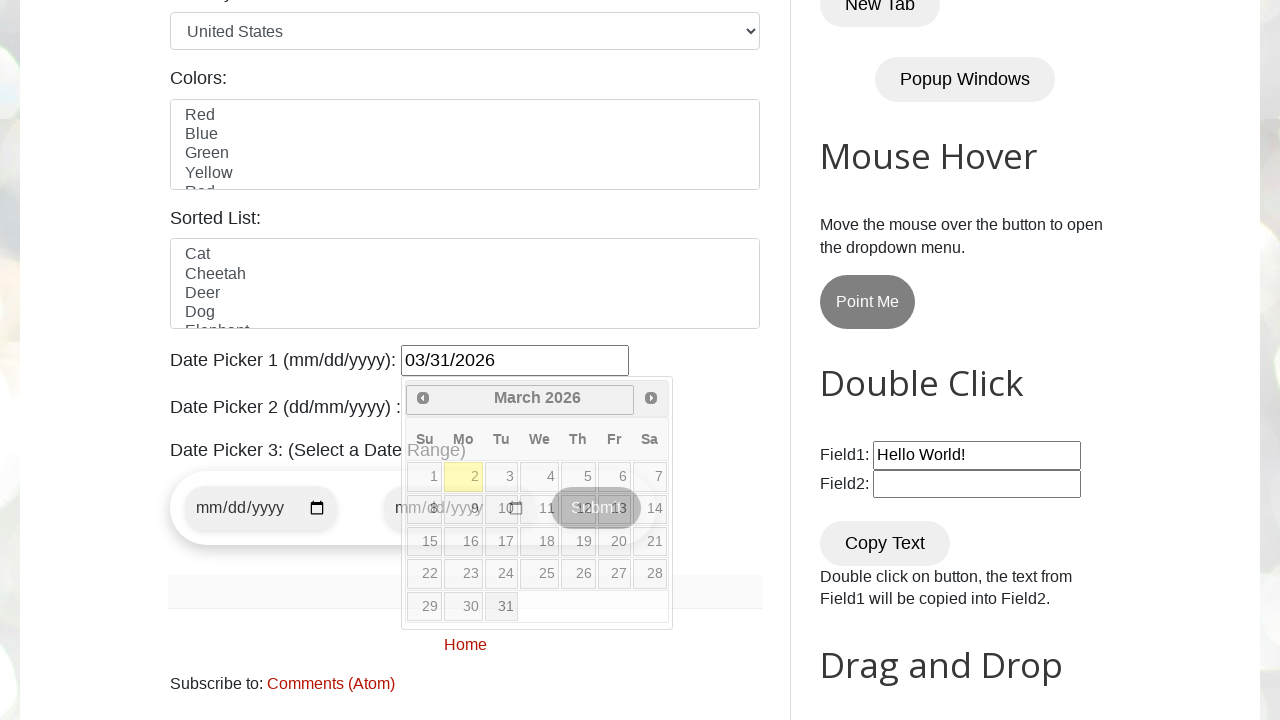

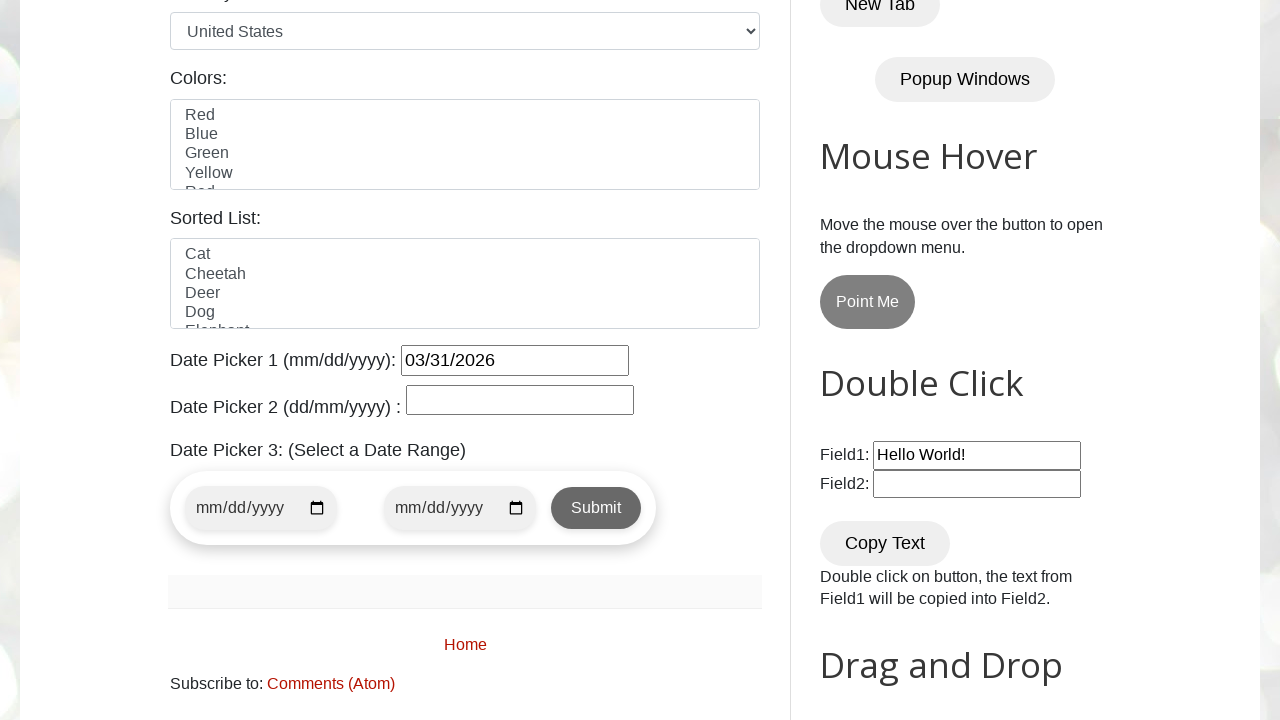